Tests passenger count dropdown by clicking to increment adult count multiple times and verifying the final count displays correctly

Starting URL: https://rahulshettyacademy.com/dropdownsPractise/

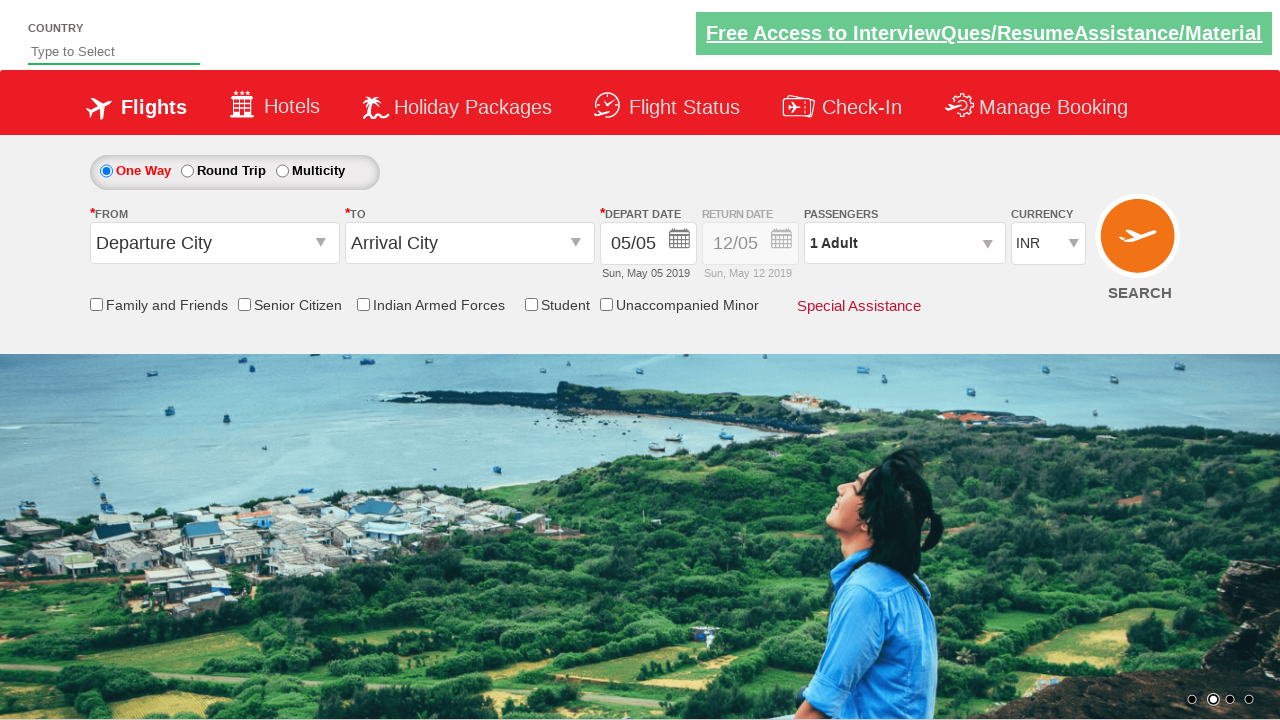

Clicked on passenger info dropdown at (904, 243) on xpath=//div[@id='divpaxinfo']
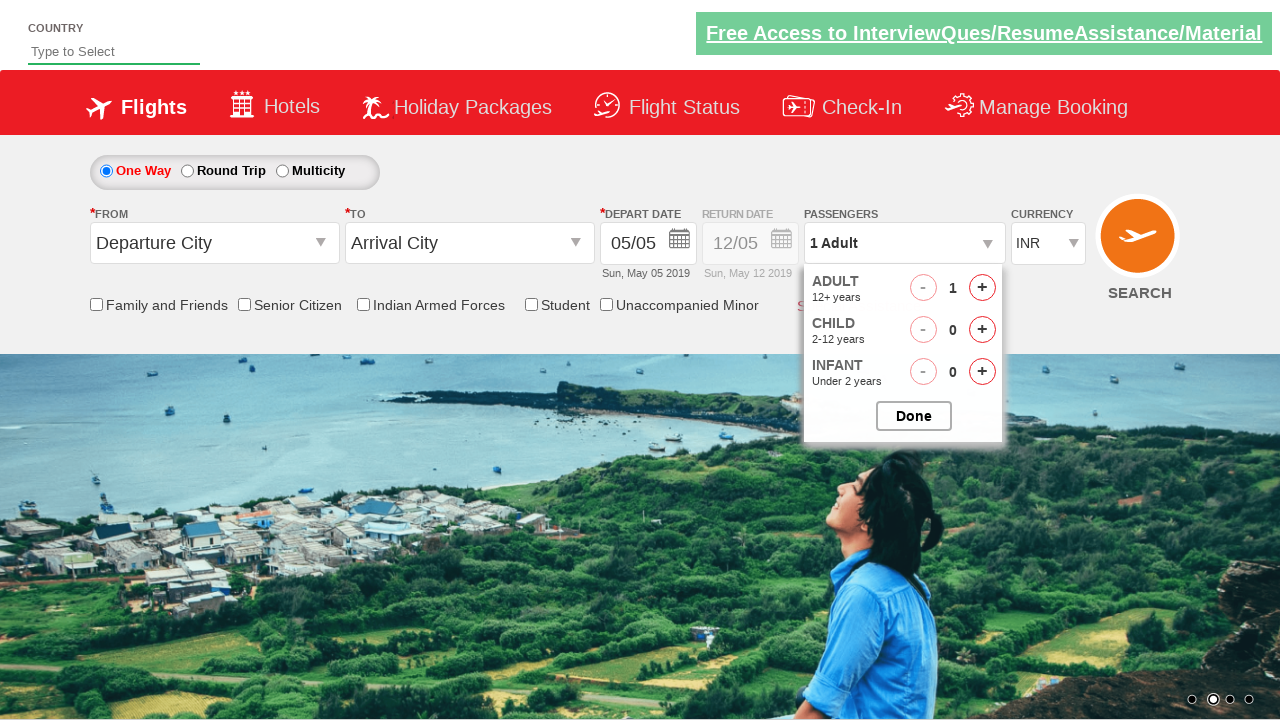

Waited 1000ms for dropdown to open
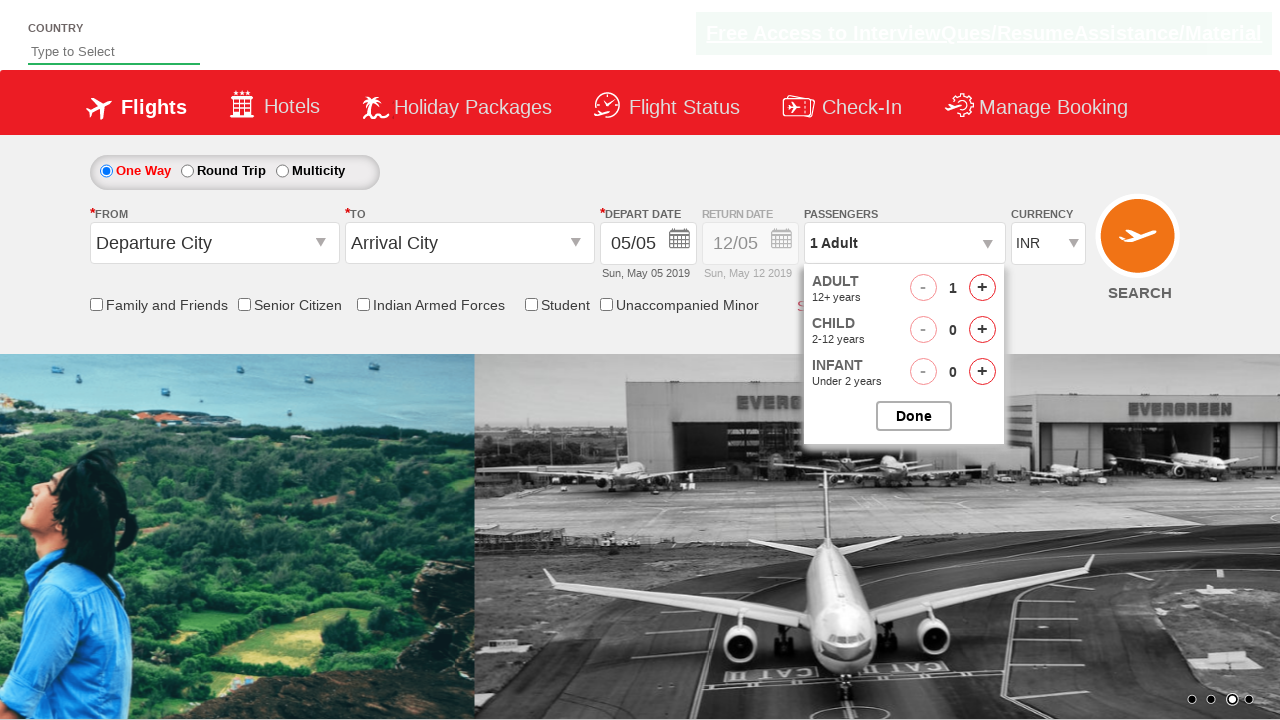

Clicked increment adult button (click 1 of 3) at (982, 288) on xpath=//span[@id='hrefIncAdt']
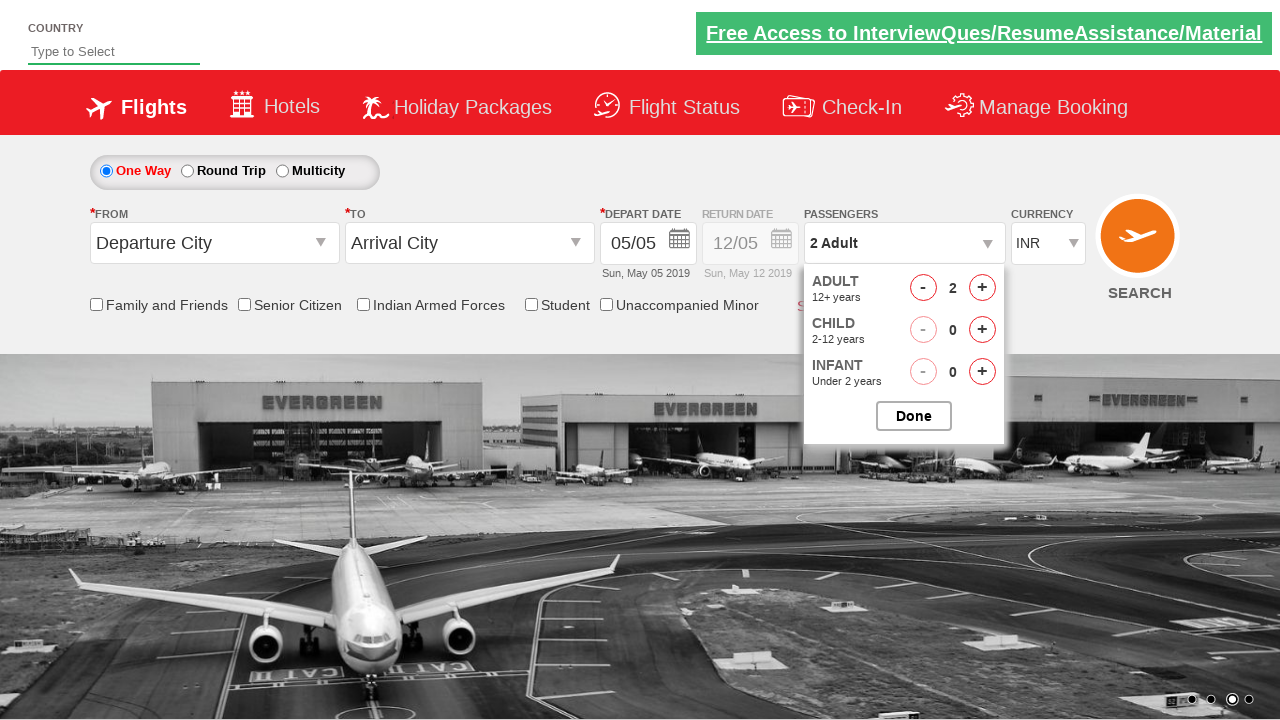

Waited 500ms after incrementing adult count
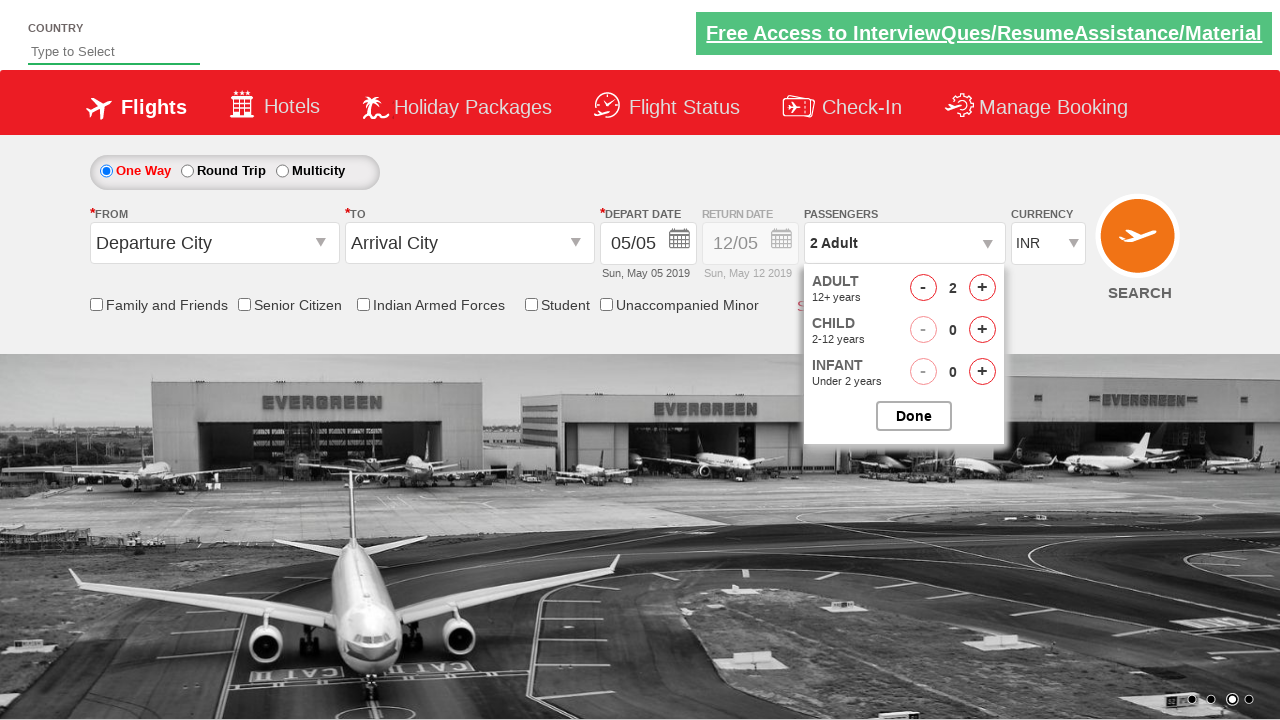

Clicked increment adult button (click 2 of 3) at (982, 288) on xpath=//span[@id='hrefIncAdt']
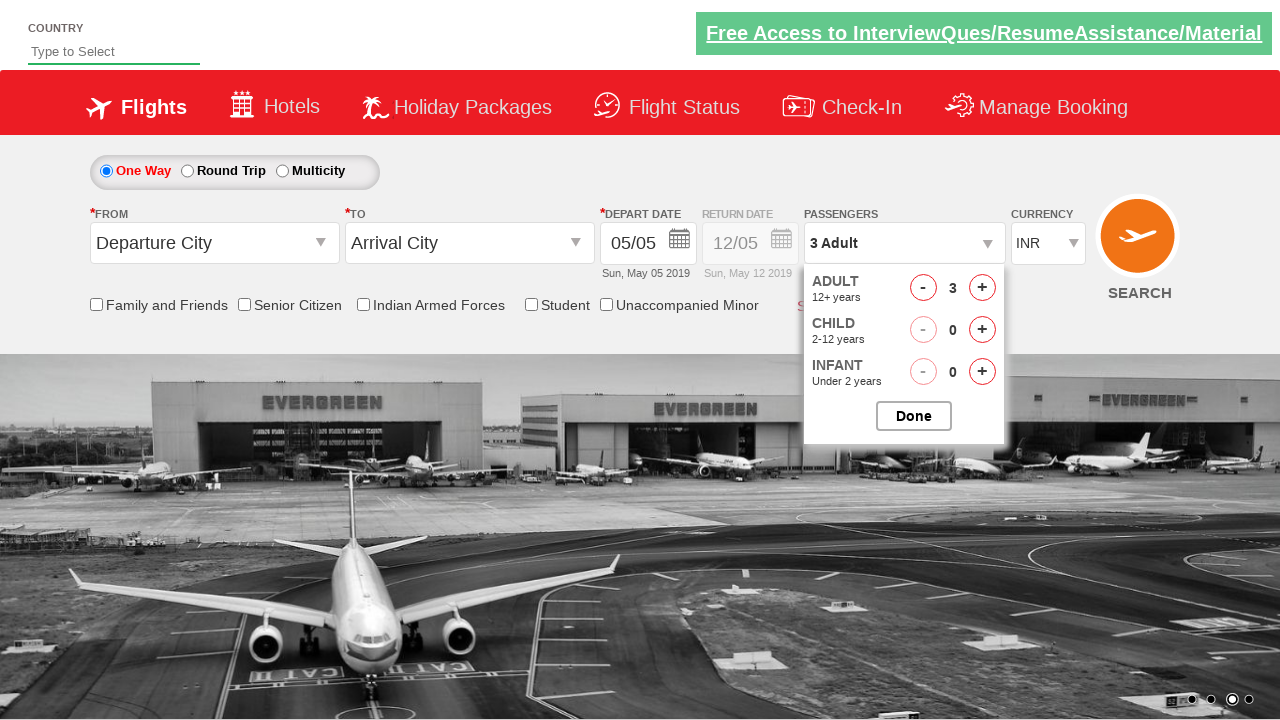

Waited 500ms after incrementing adult count
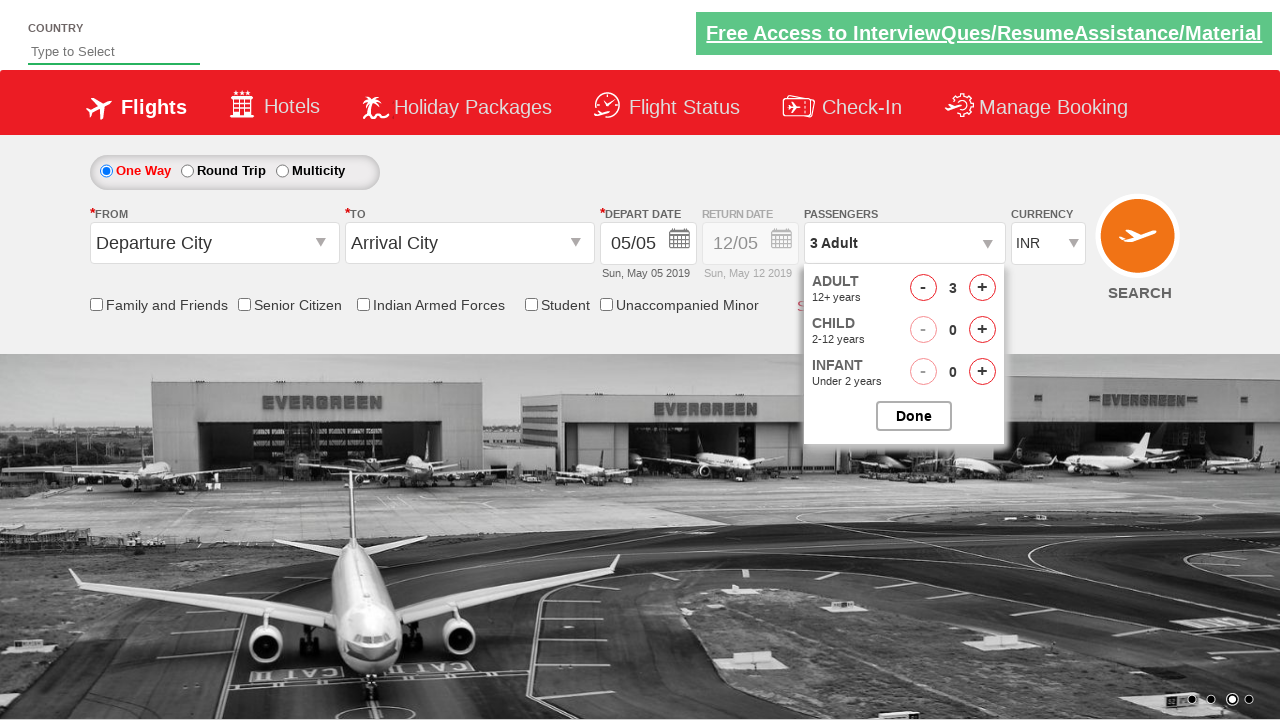

Clicked increment adult button (click 3 of 3) at (982, 288) on xpath=//span[@id='hrefIncAdt']
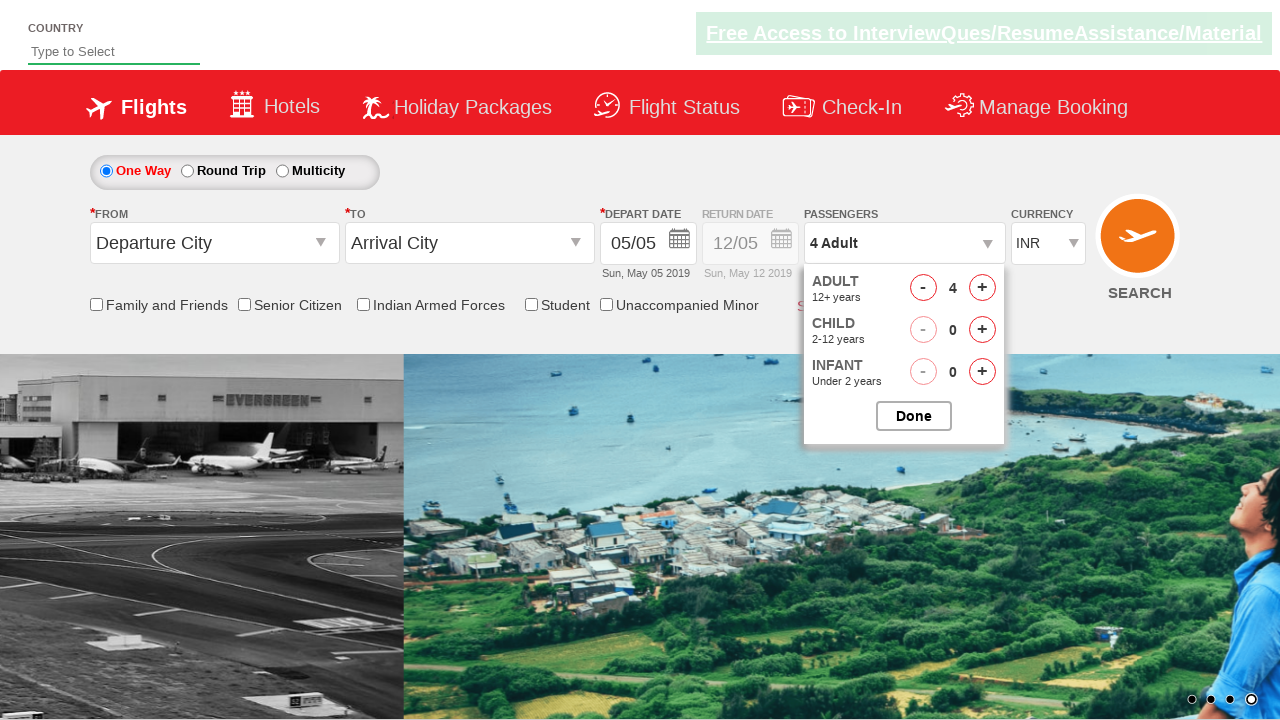

Waited 500ms after incrementing adult count
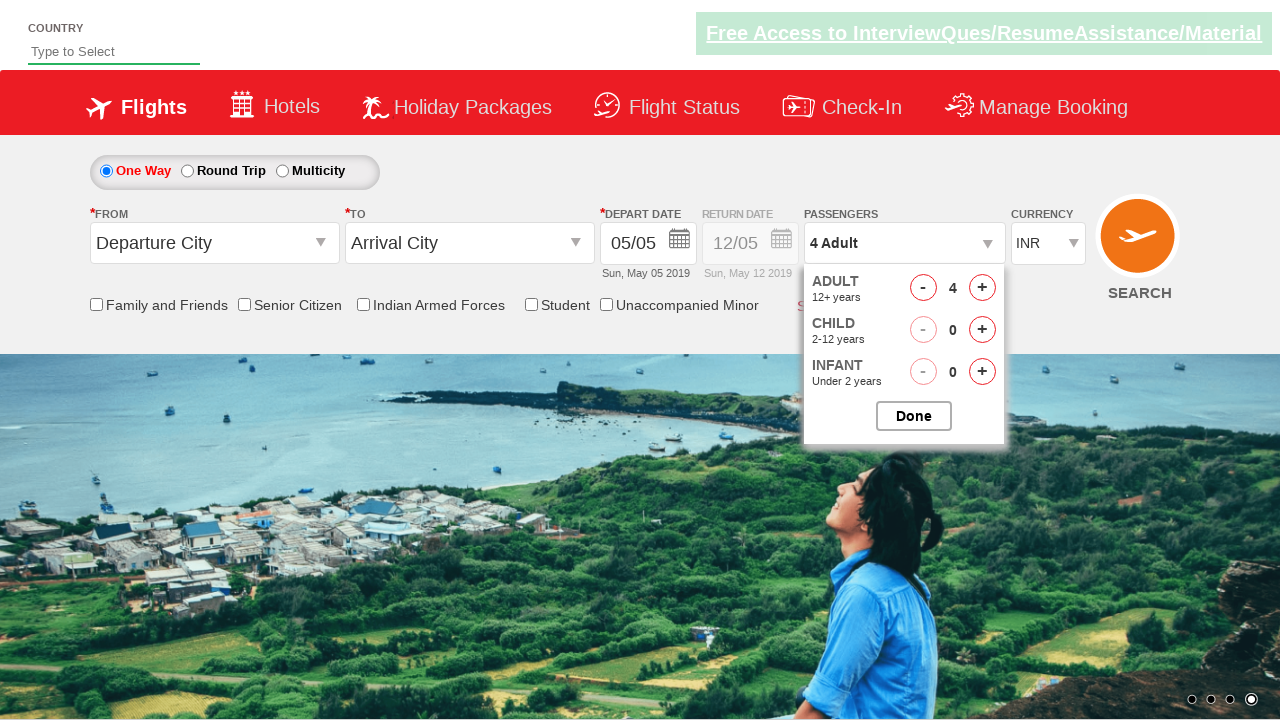

Clicked button to close passenger options dropdown at (914, 416) on xpath=//input[@id='btnclosepaxoption']
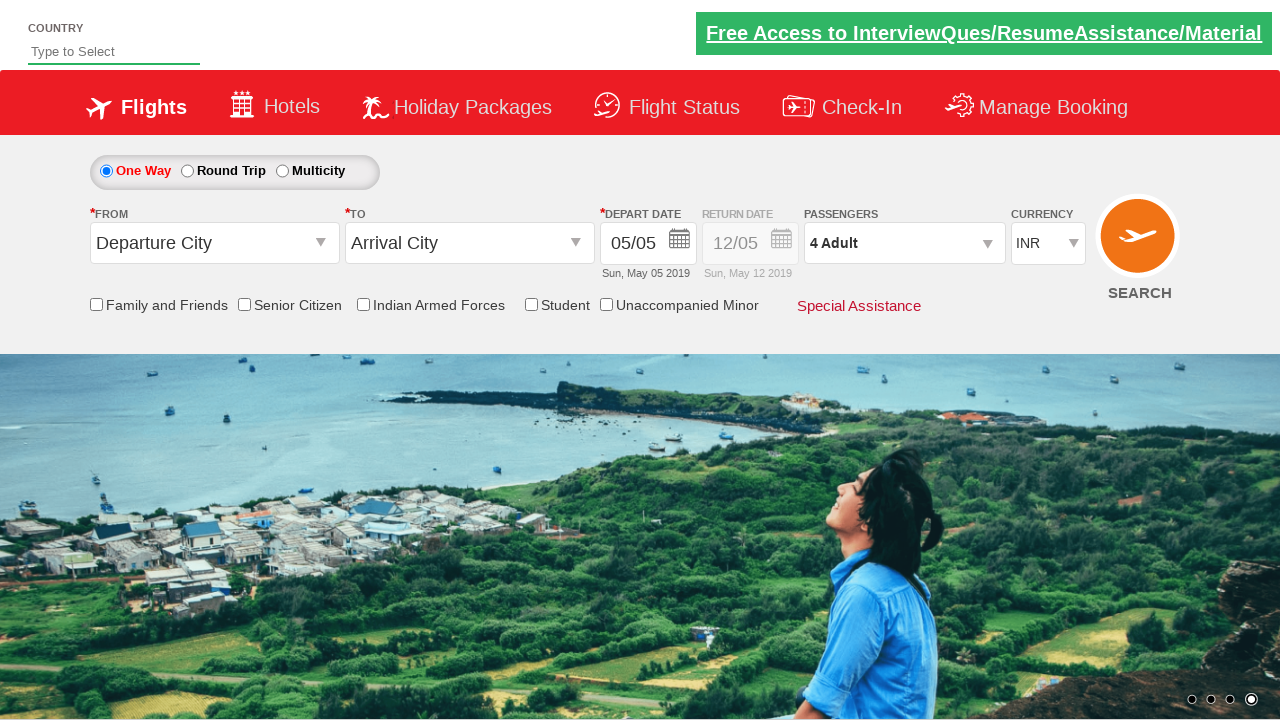

Verified passenger info dropdown is visible with updated count
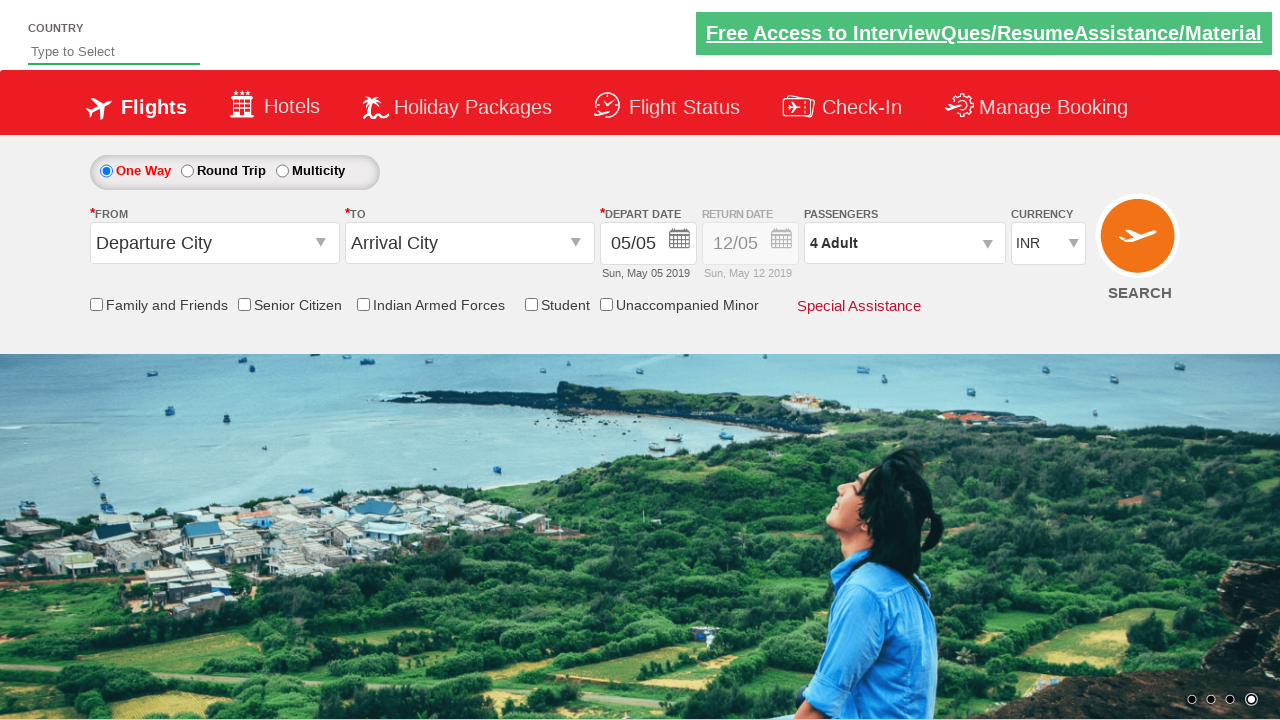

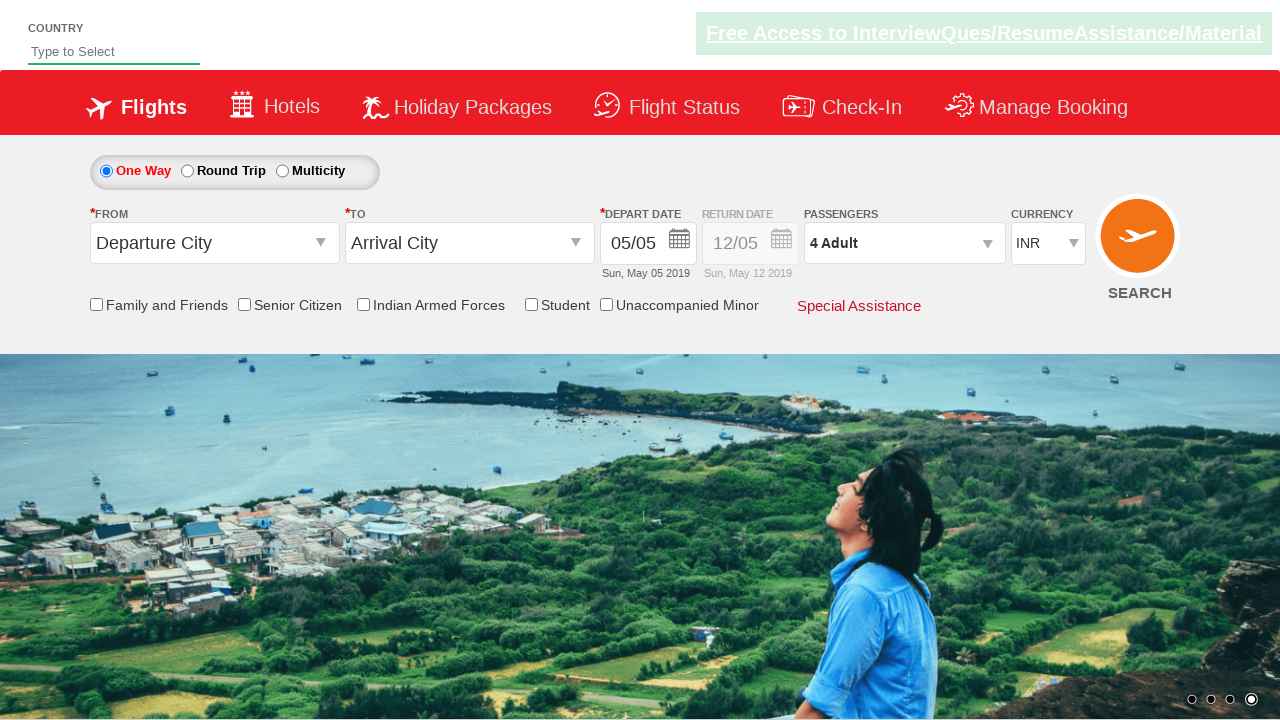